Navigates to the practice form by clicking on the Forms card and then selecting Practice Form from the menu

Starting URL: https://demoqa.com

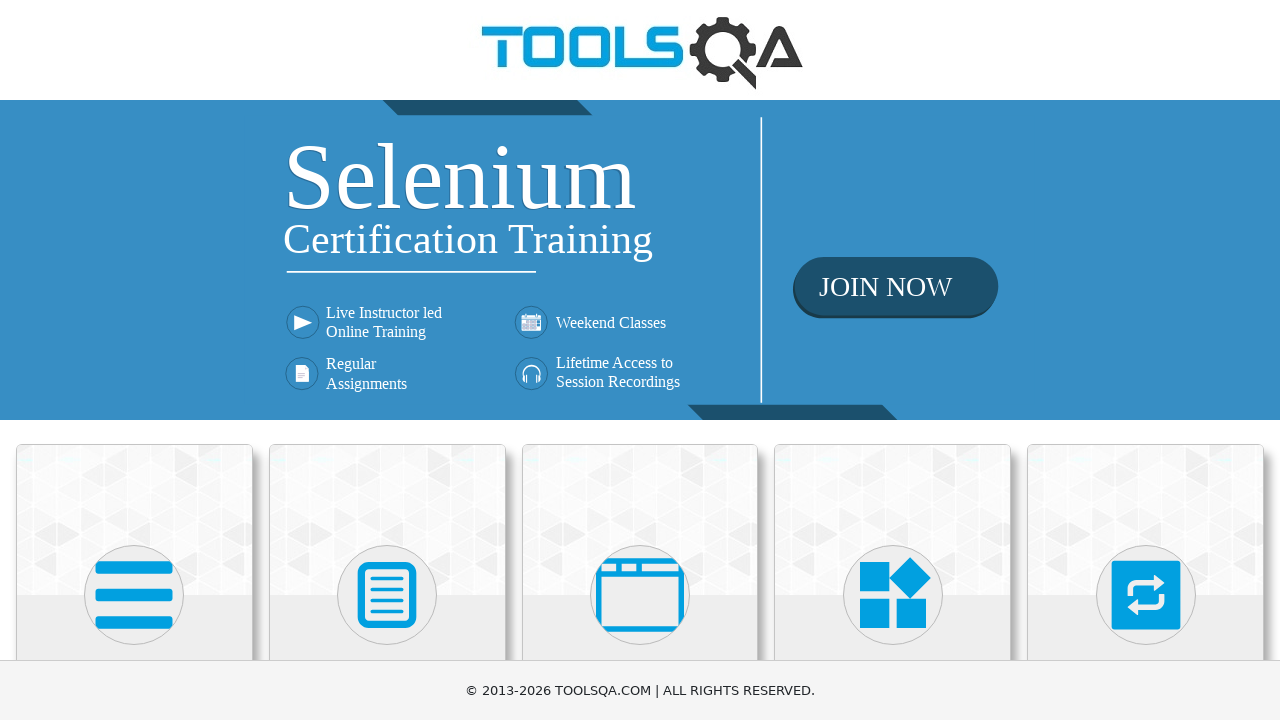

Clicked on Forms card at (387, 360) on xpath=//*[contains(@class,'card')]//h5[text()='Forms']
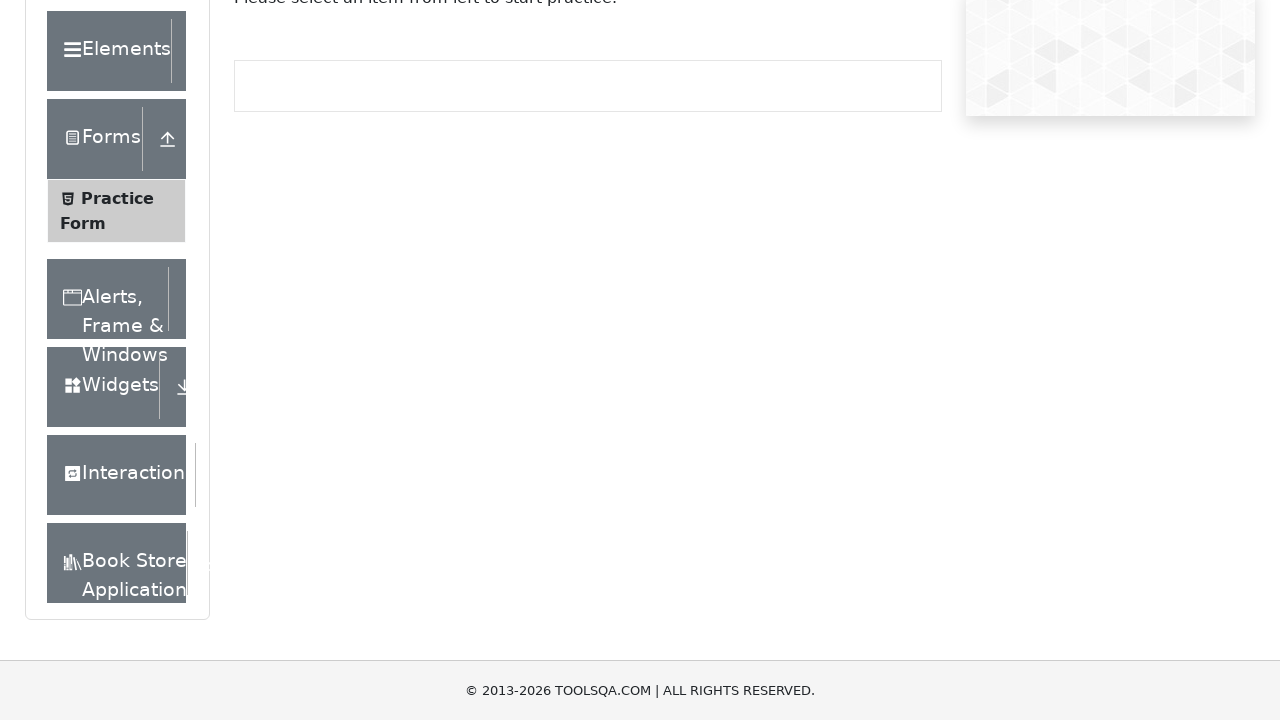

Practice Form menu item became visible
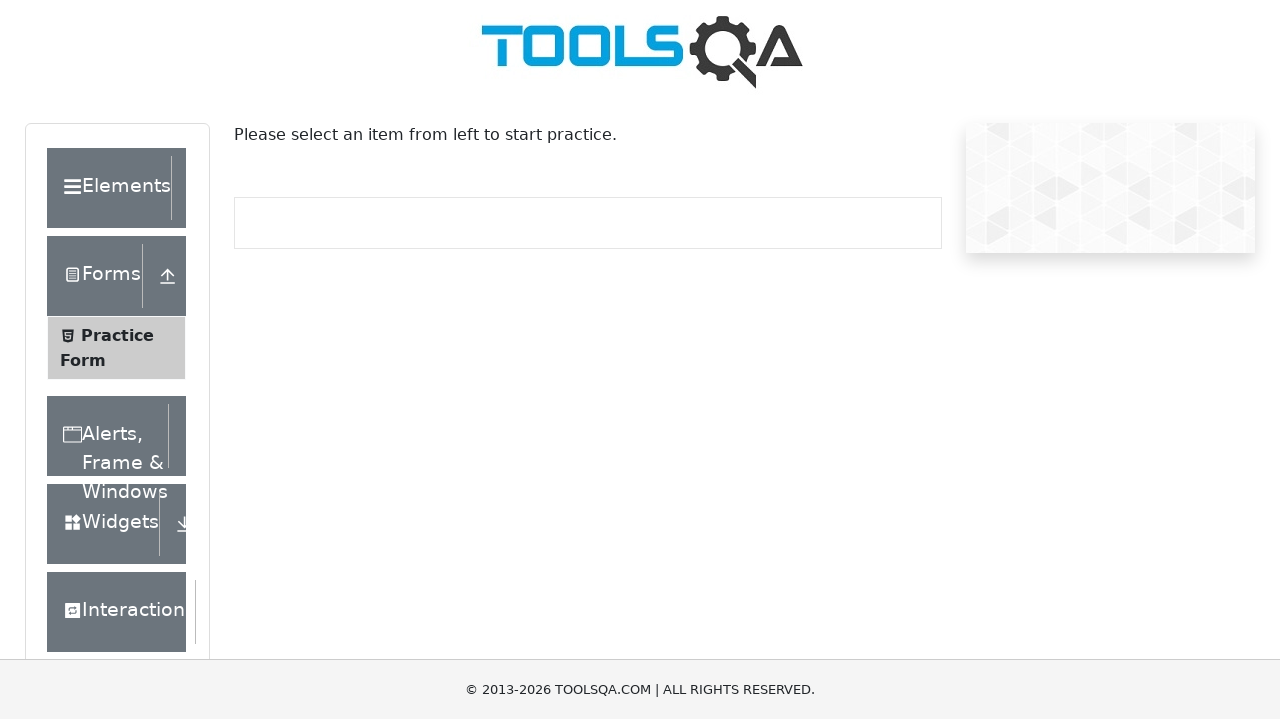

Clicked on Practice Form in menu at (117, 336) on xpath=//ul[@class='menu-list']//*[text()='Practice Form']
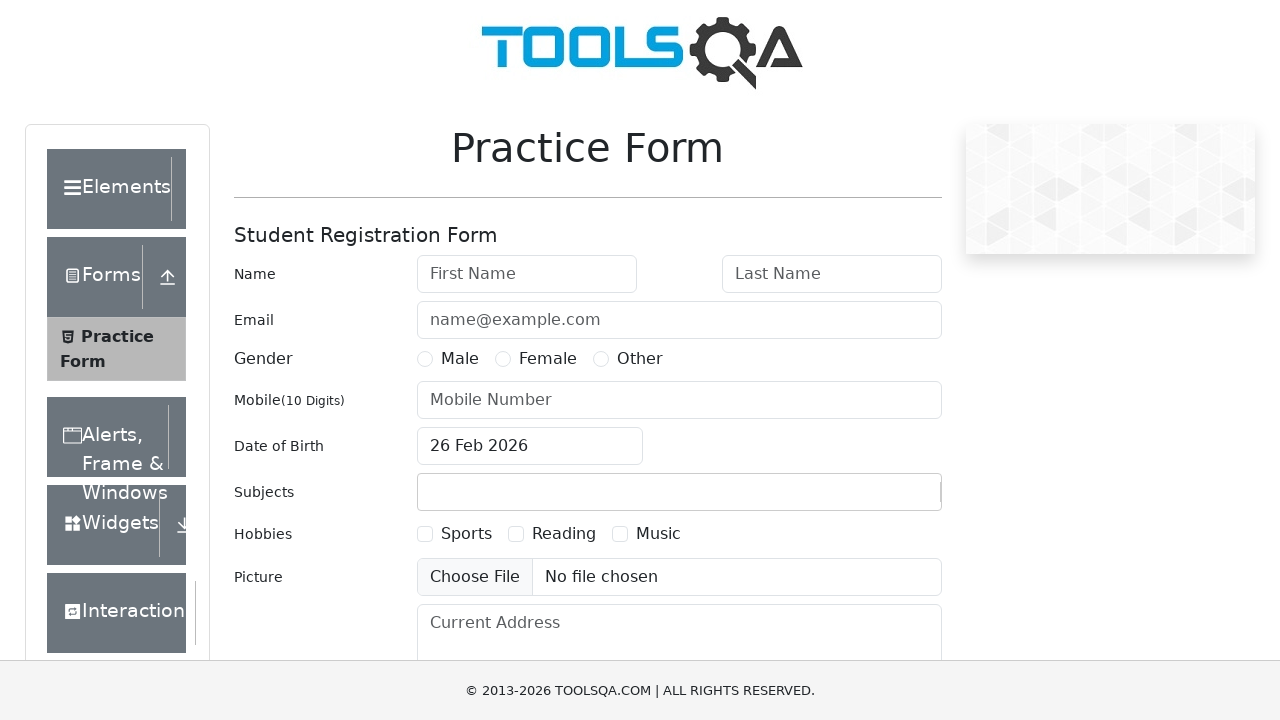

Practice Form loaded successfully
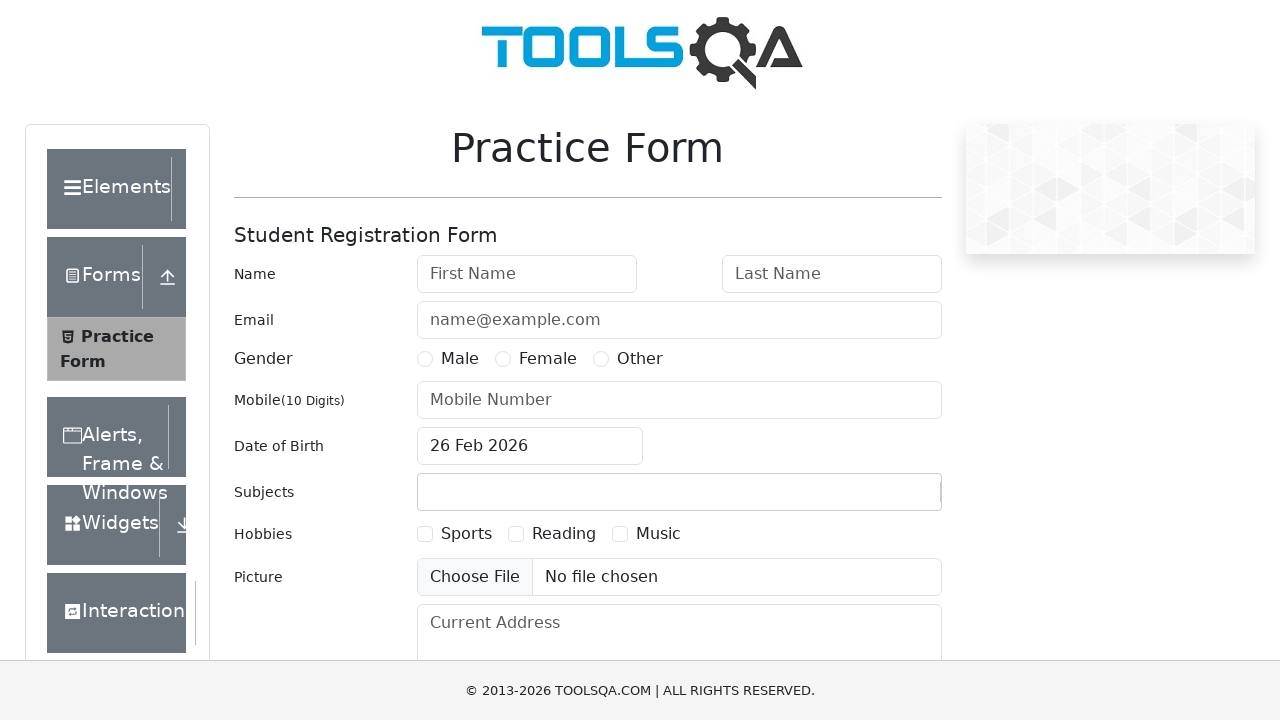

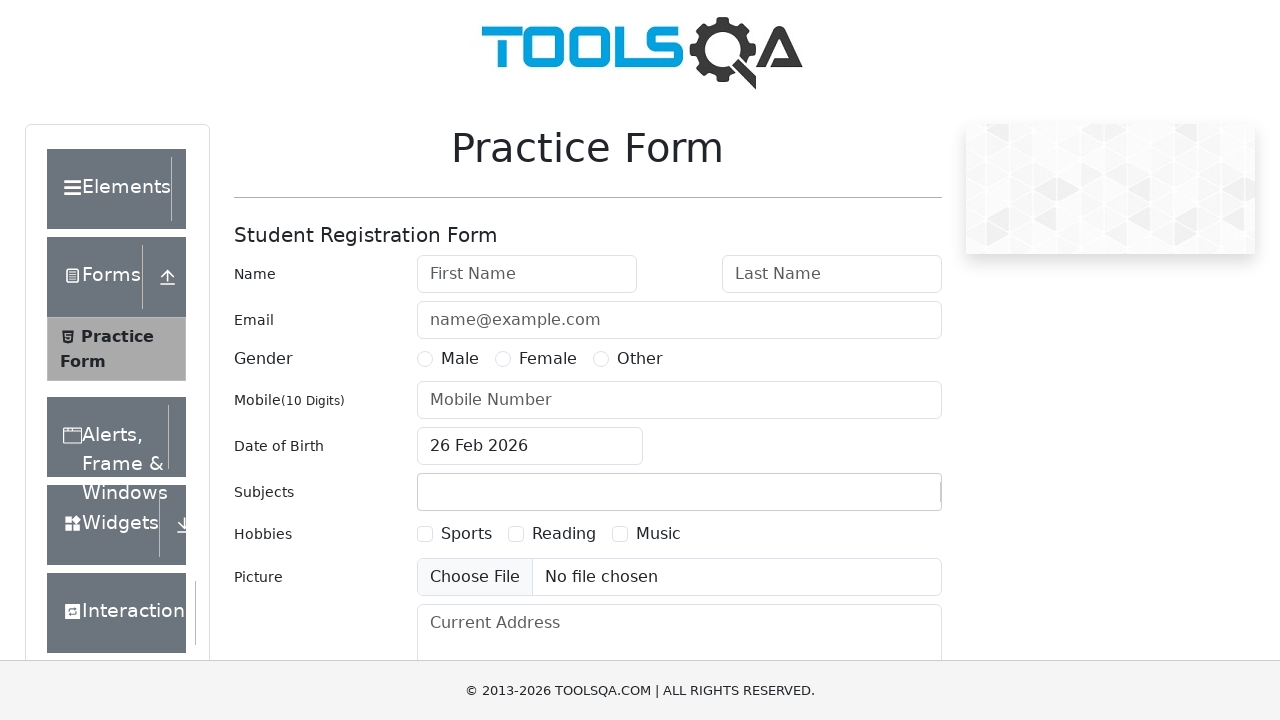